Tests clicking on a generated red stripe element

Starting URL: https://obstaclecourse.tricentis.com/Obstacles/30034

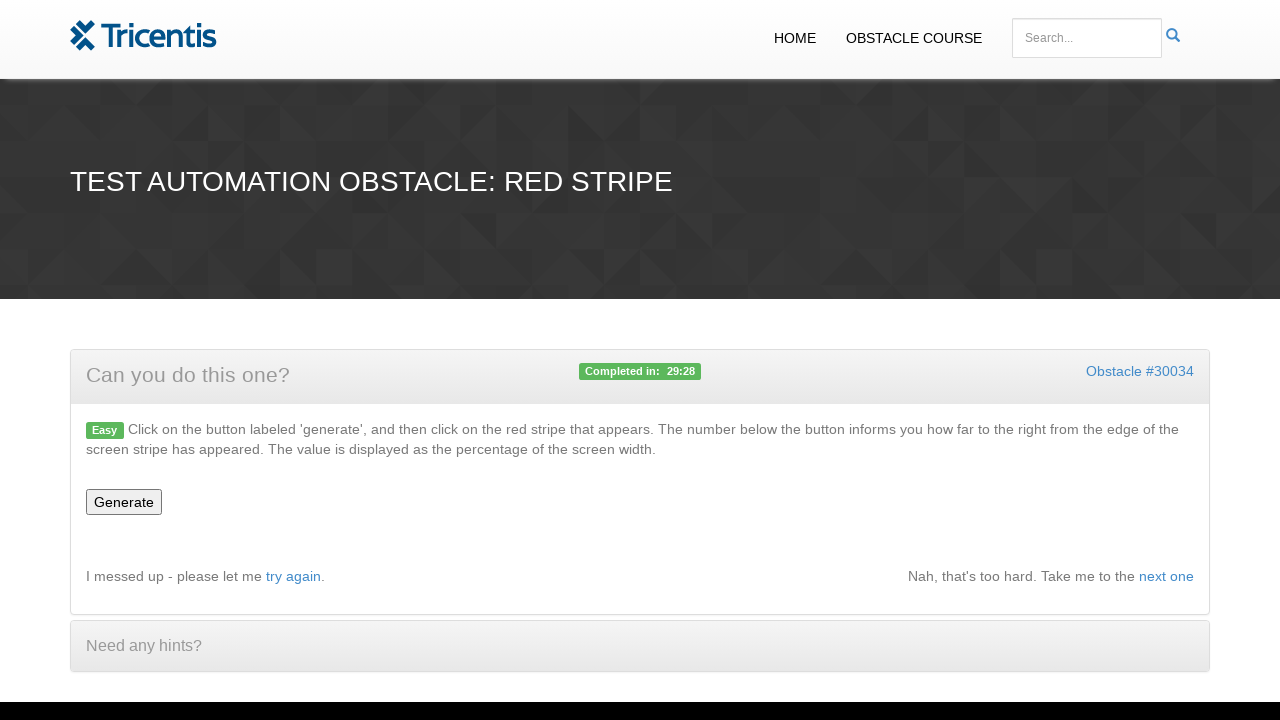

Clicked generate button to create red stripe element at (124, 502) on #generate
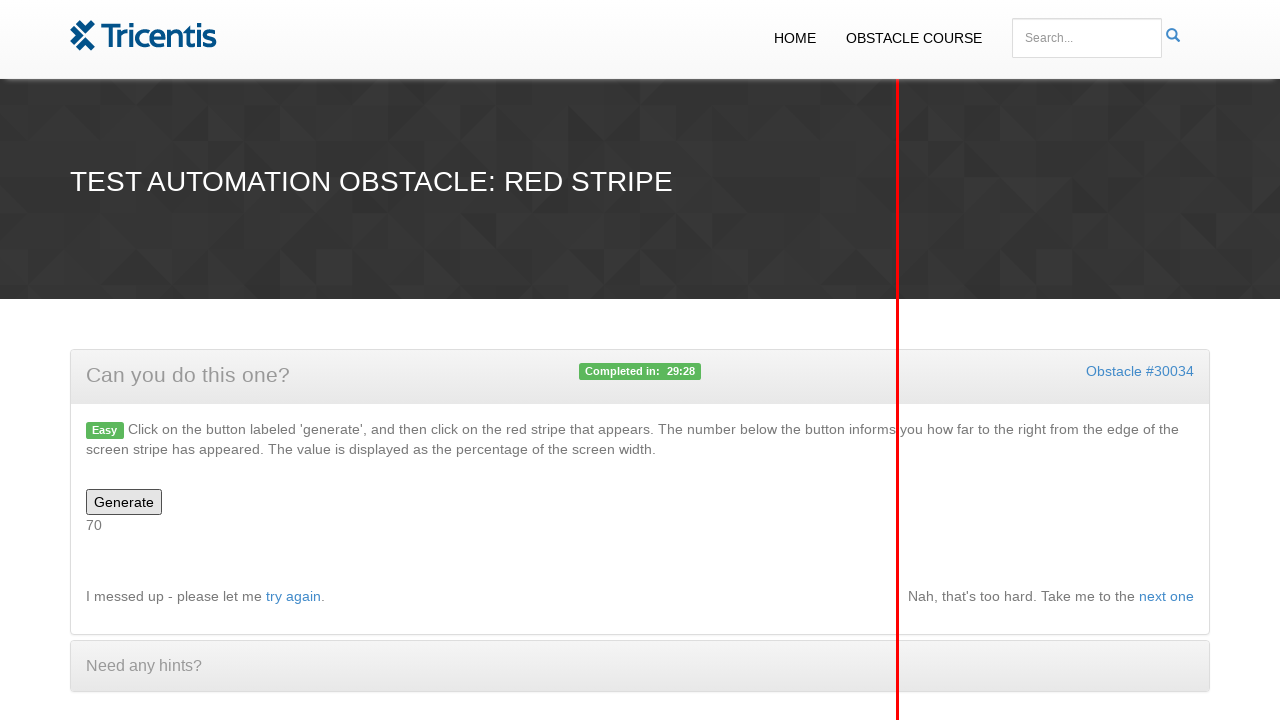

Clicked on the generated red stripe element at (898, 360) on xpath=//div[@id='number']/following-sibling::div
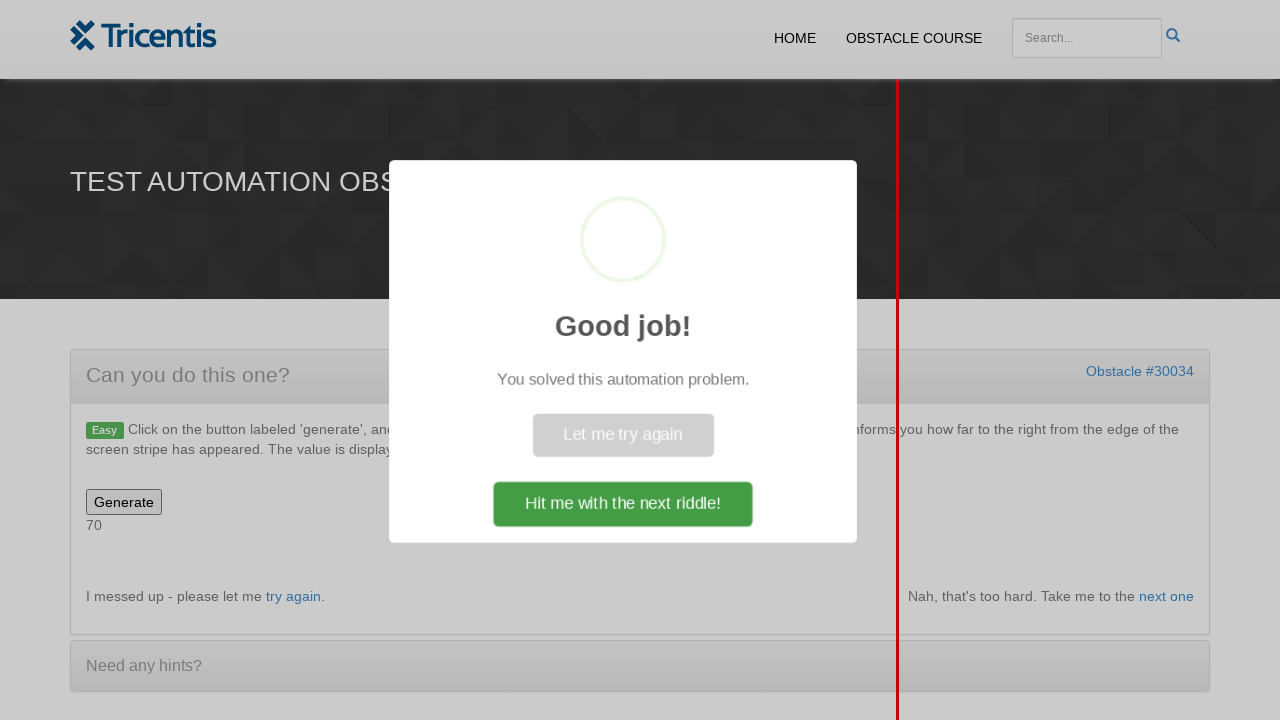

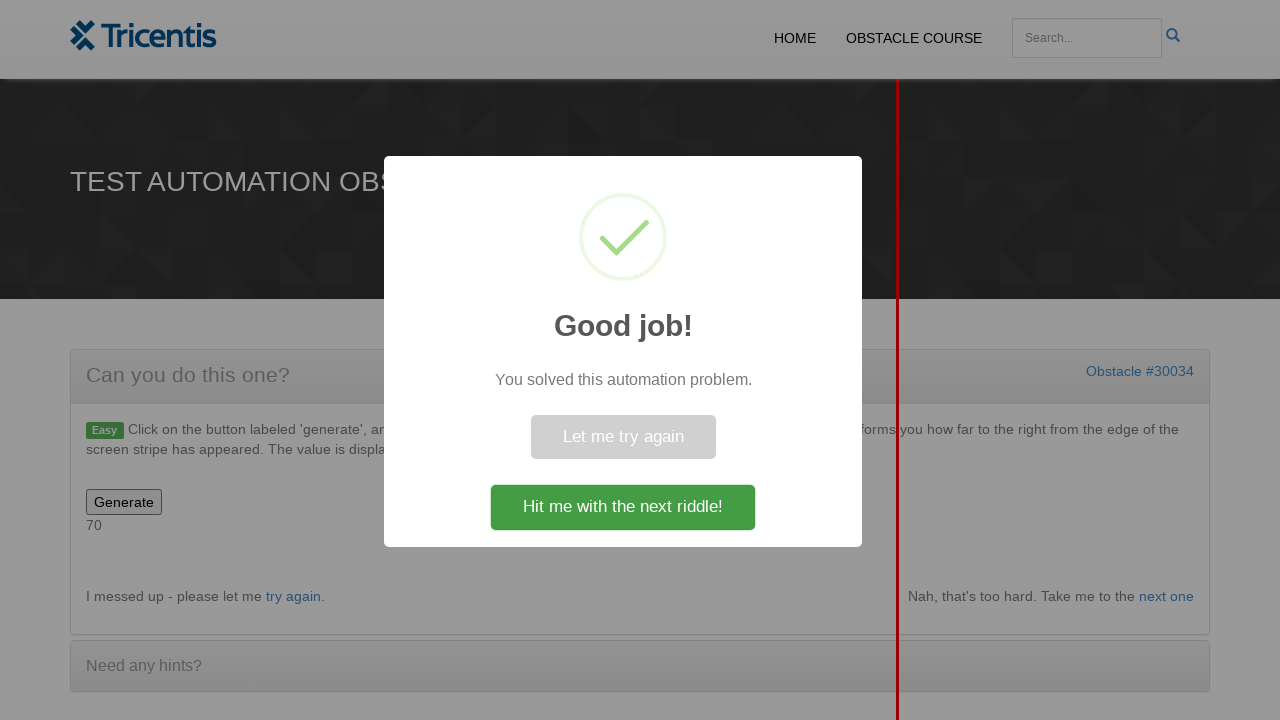